Tests navigation to the Careers page by scrolling down to find the Careers link and clicking on it

Starting URL: https://www.moneylion.com/

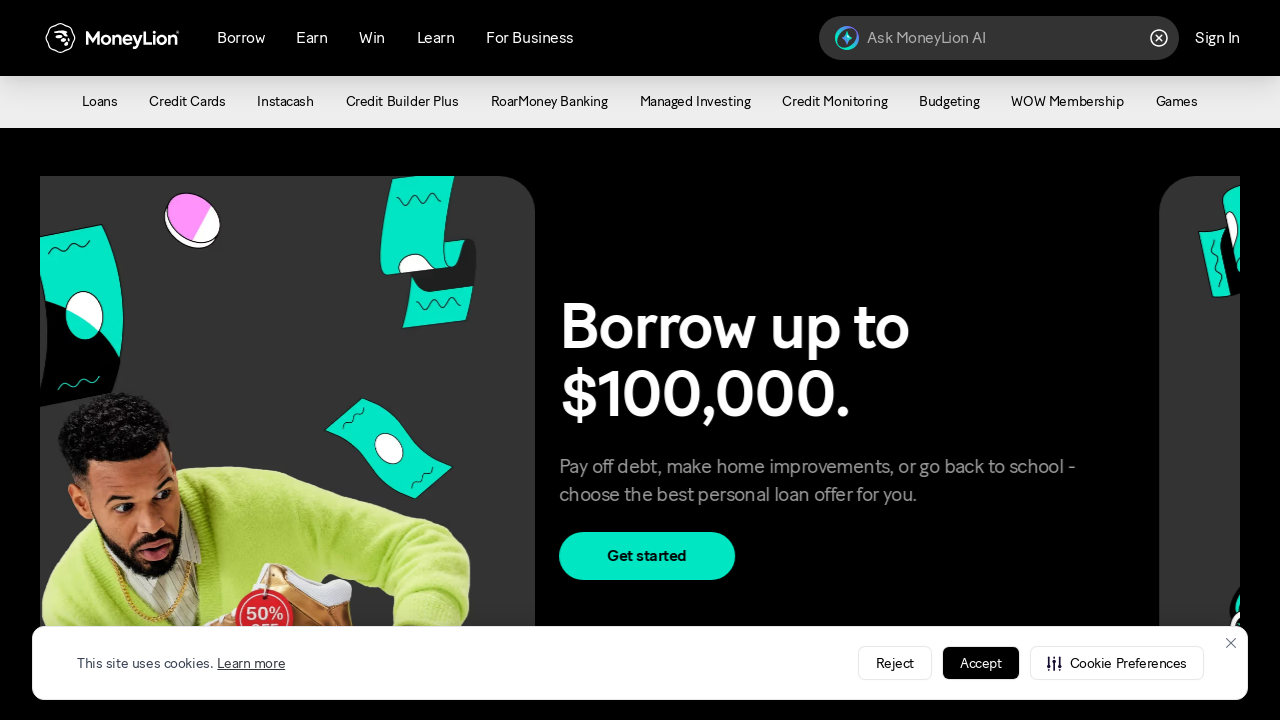

Located Careers link on the page
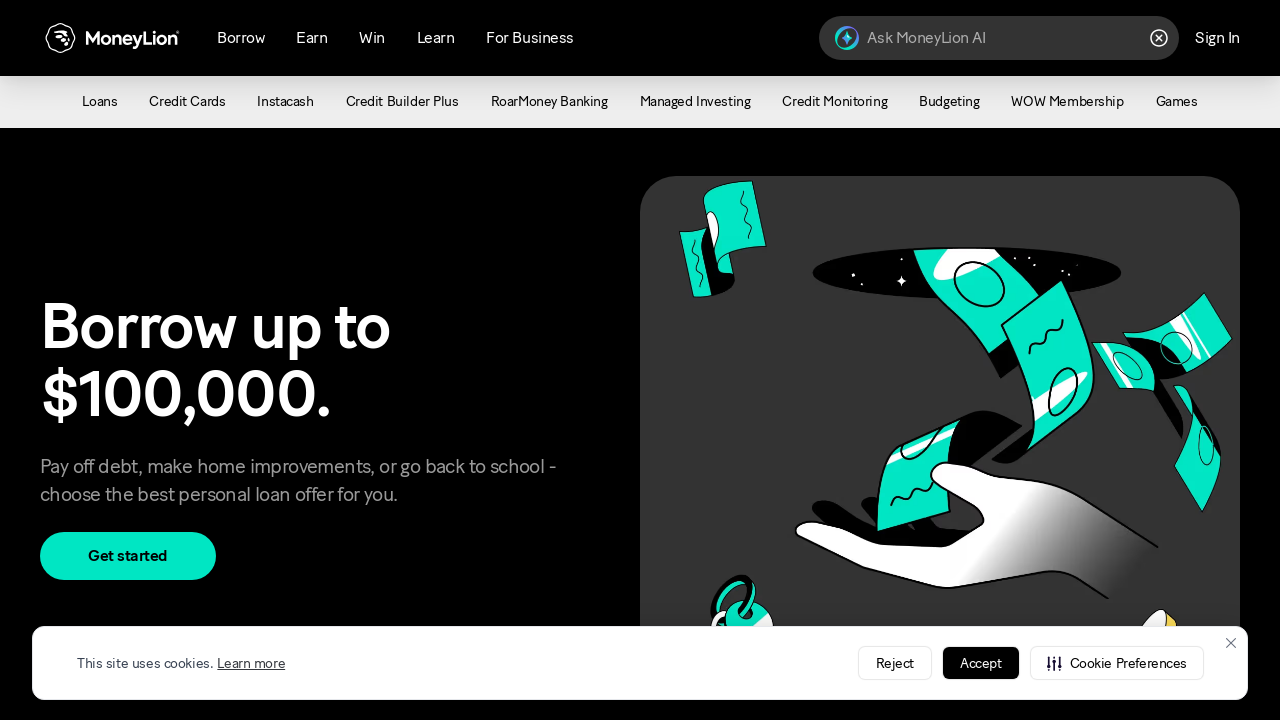

Scrolled down to bring Careers link into view
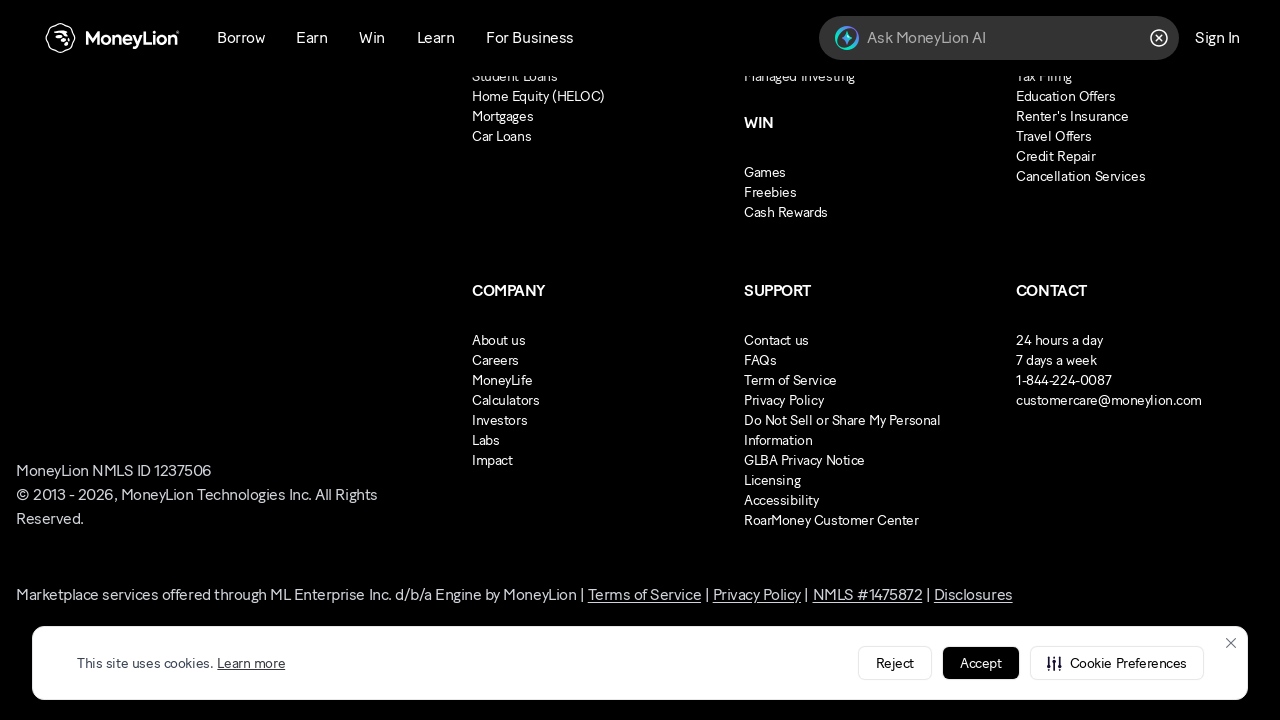

Clicked on Careers link at (496, 360) on a:has-text('Careers')
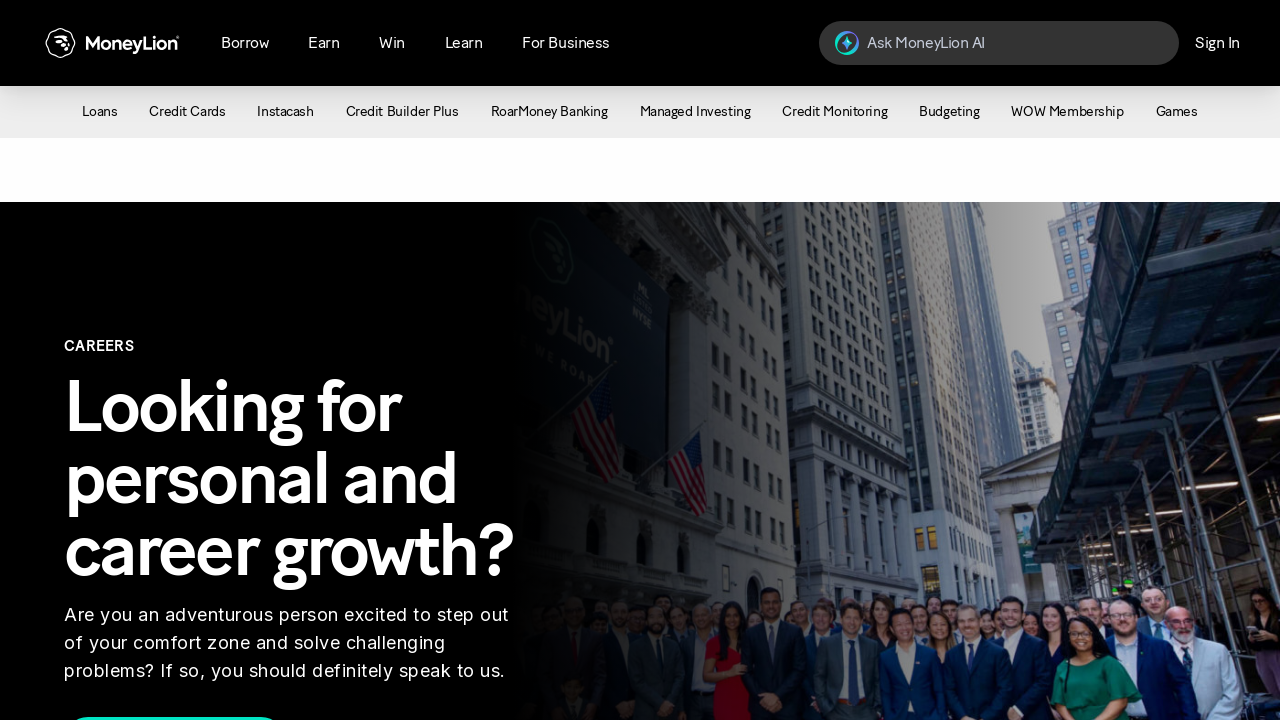

Careers page loaded successfully
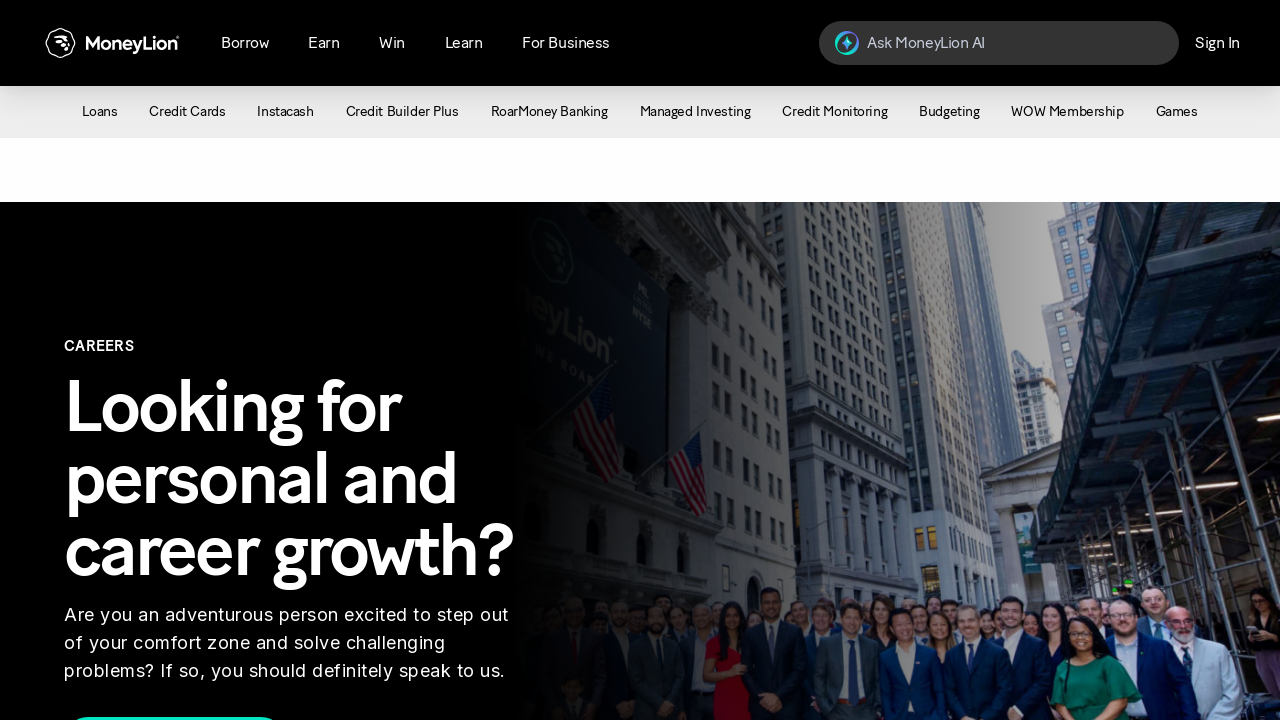

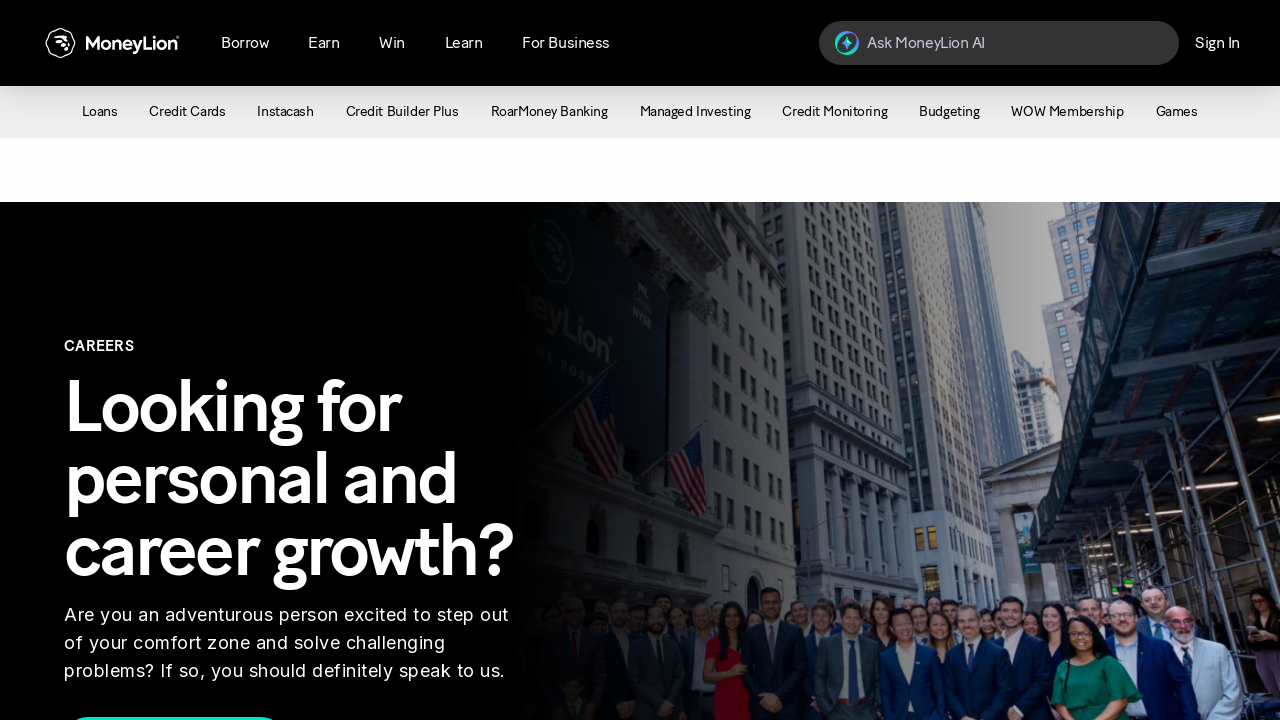